Tests opening a new browser window, navigating to a different page in the new window, and verifies that two windows are open.

Starting URL: http://the-internet.herokuapp.com/windows

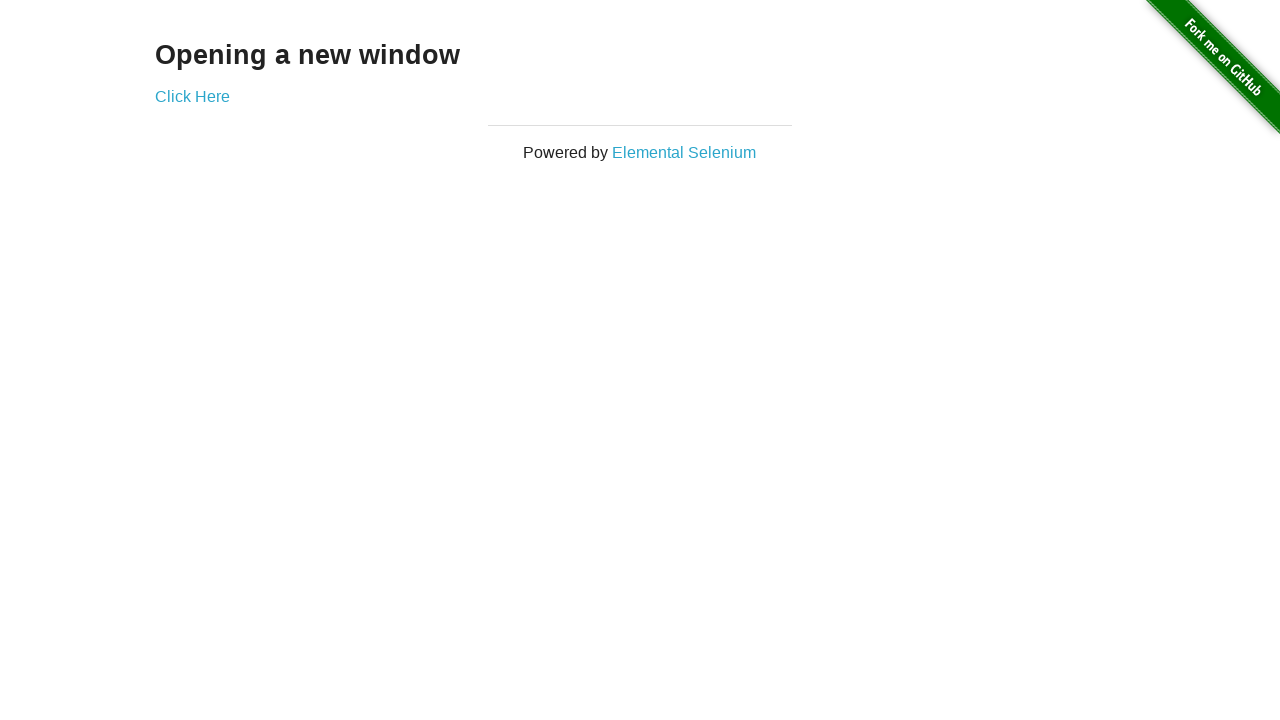

Opened a new browser window
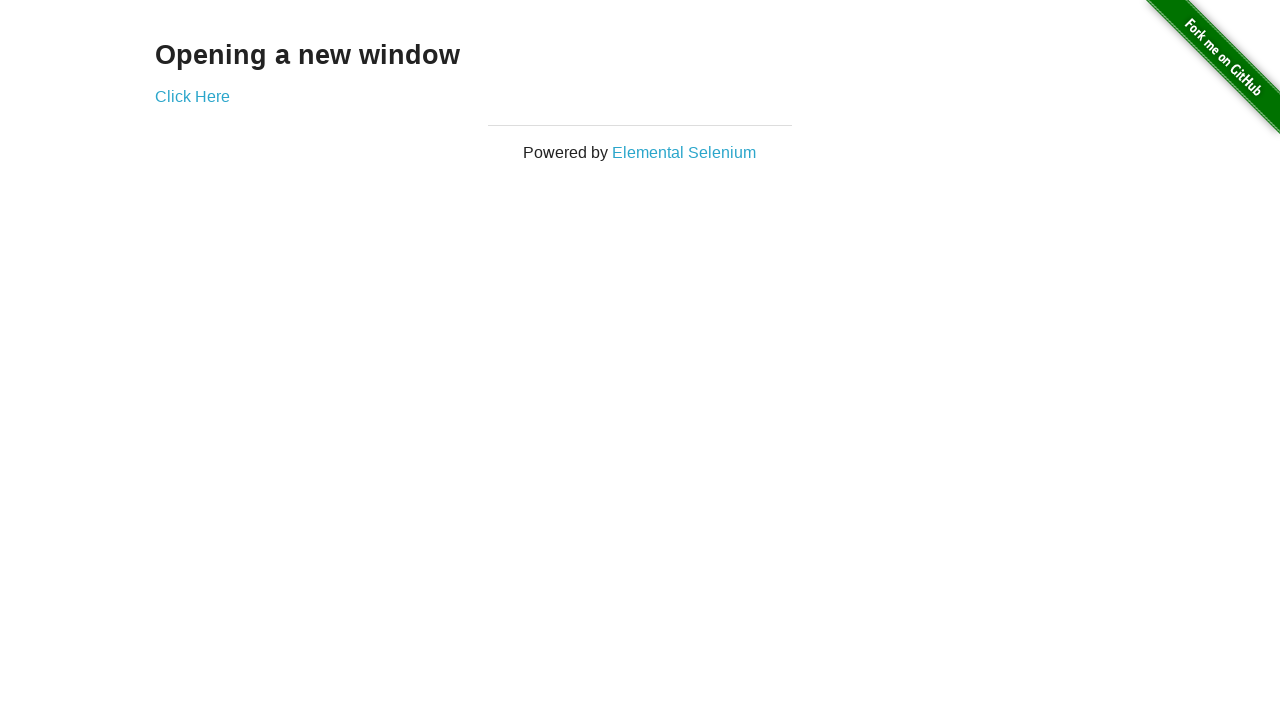

Navigated to typos page in the new window
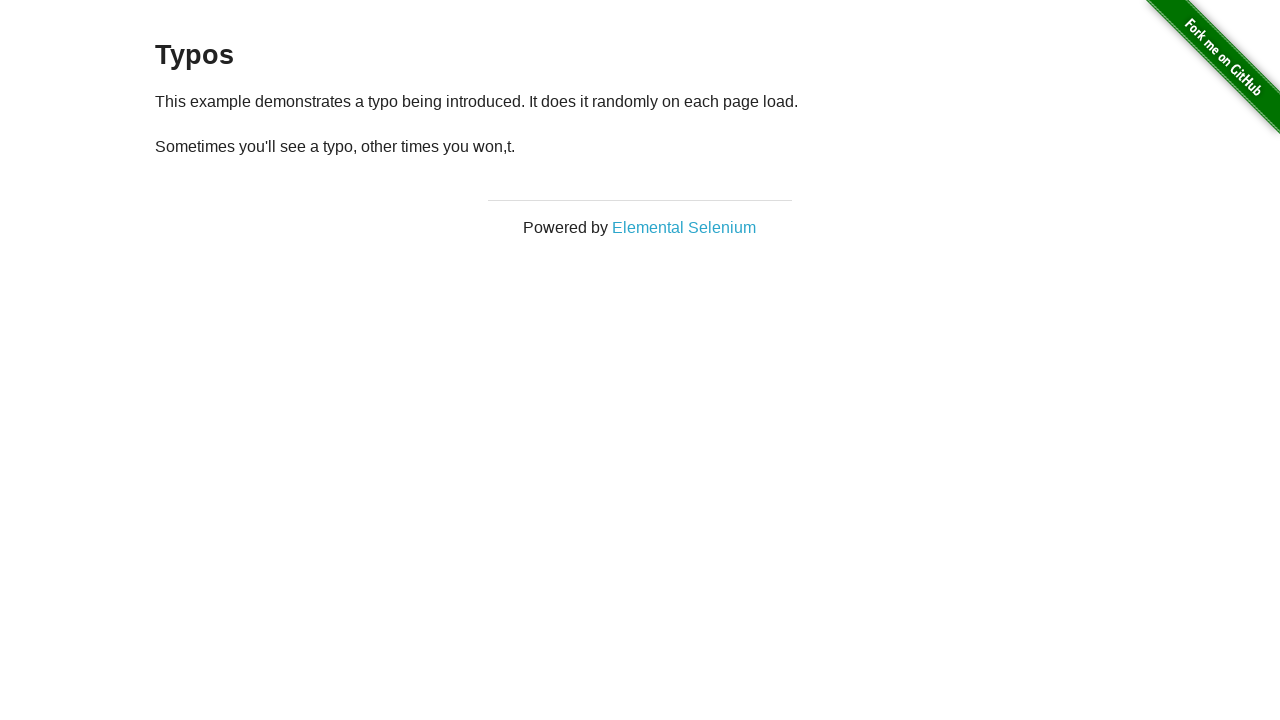

Verified that two windows are open
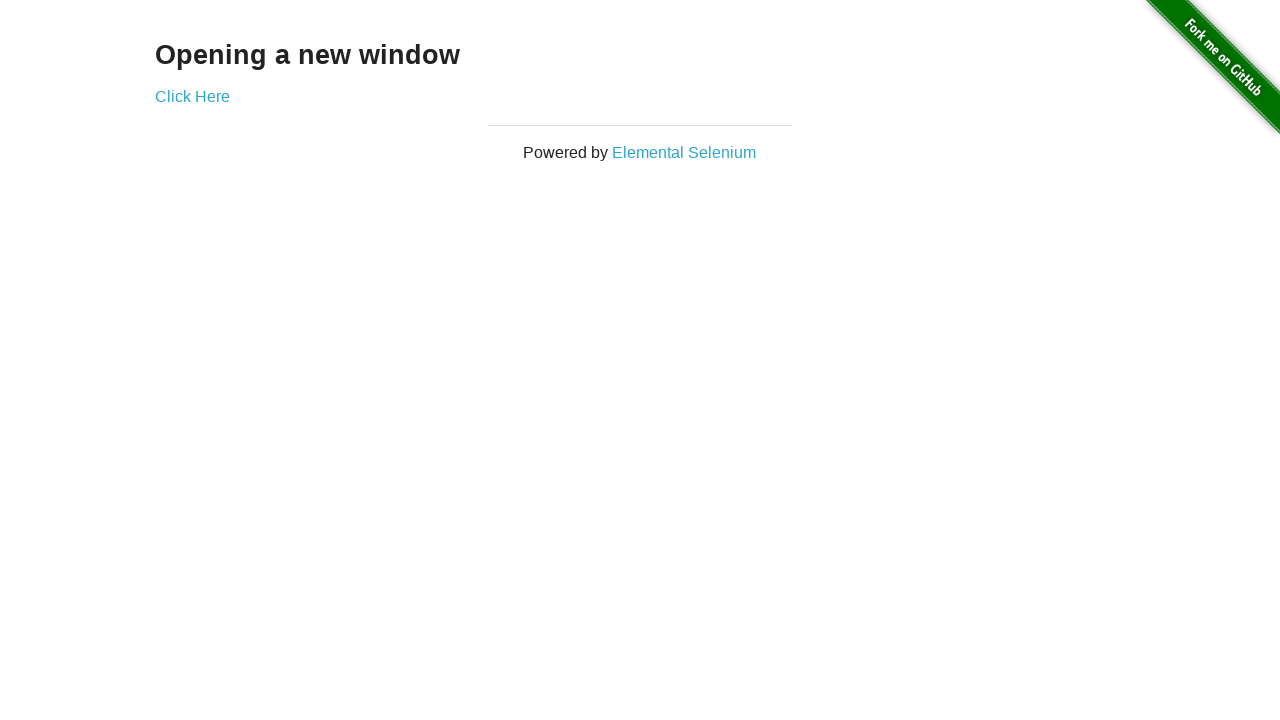

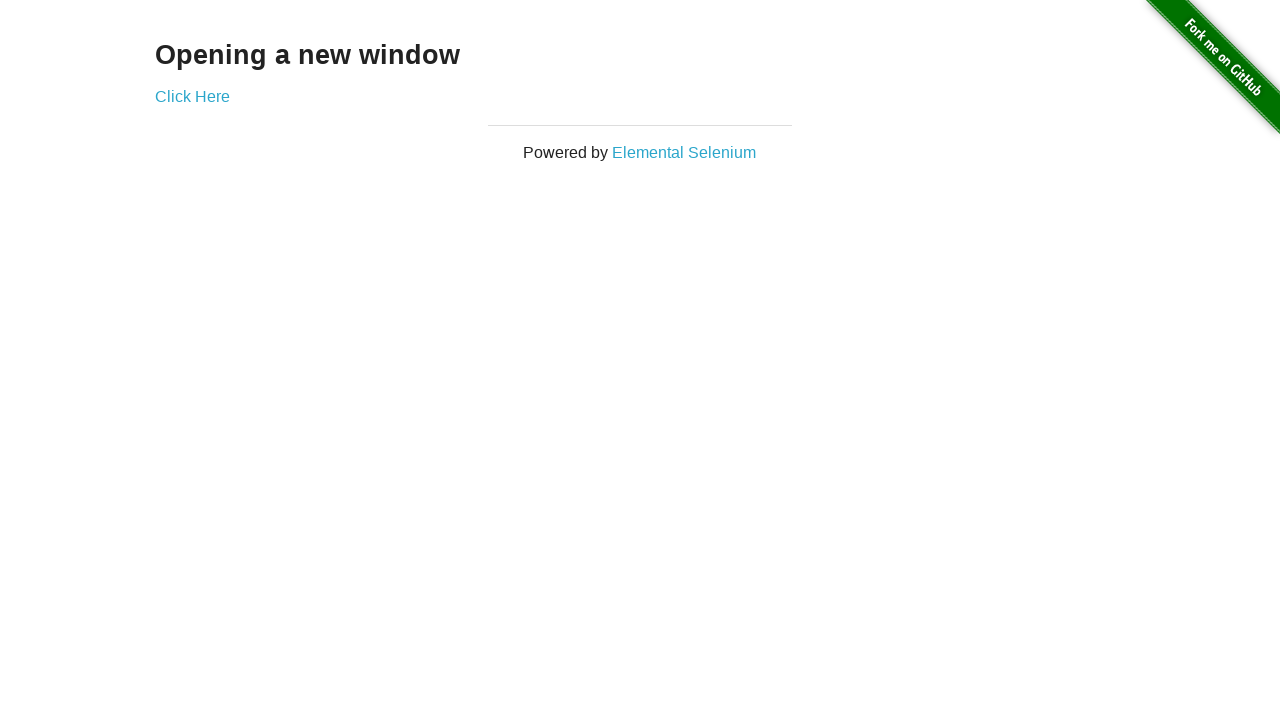